Tests adding multiple items to cart on a grocery shopping practice site by searching for specific vegetables (Cauliflower, Beetroot, Brocolli) and clicking their "Add to Cart" buttons

Starting URL: https://rahulshettyacademy.com/seleniumPractise/#/

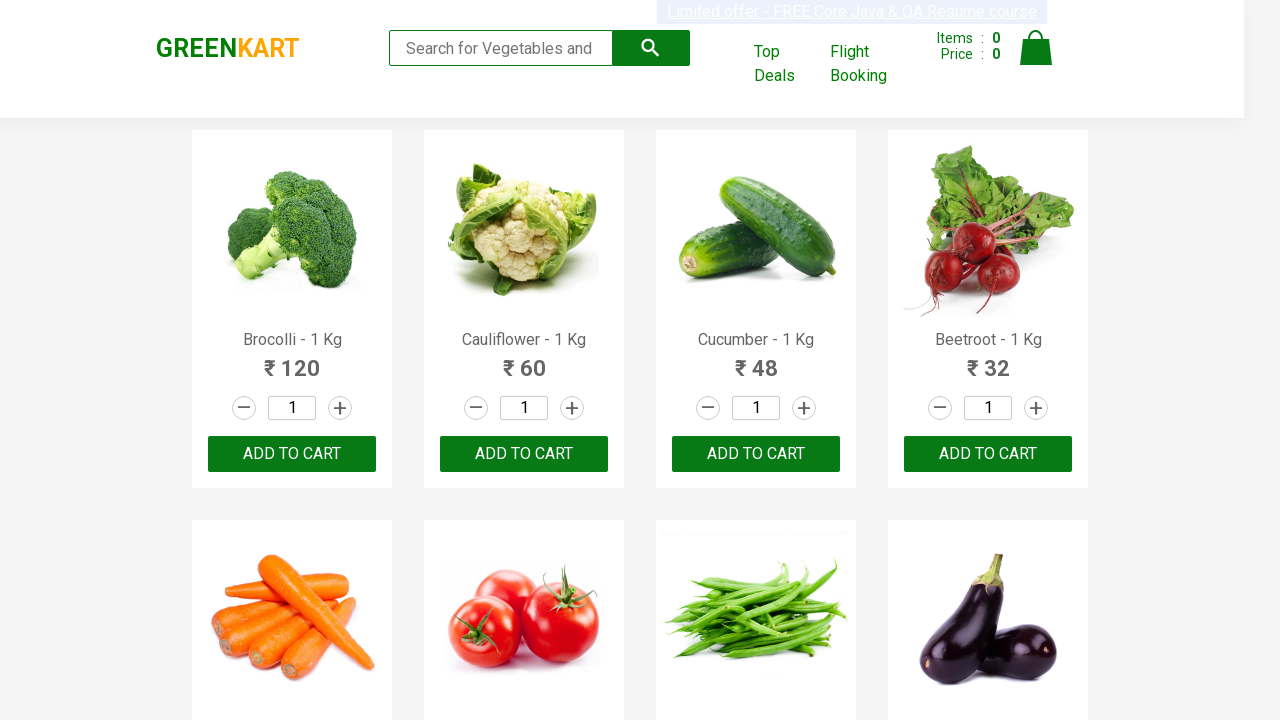

Waited for product names to load
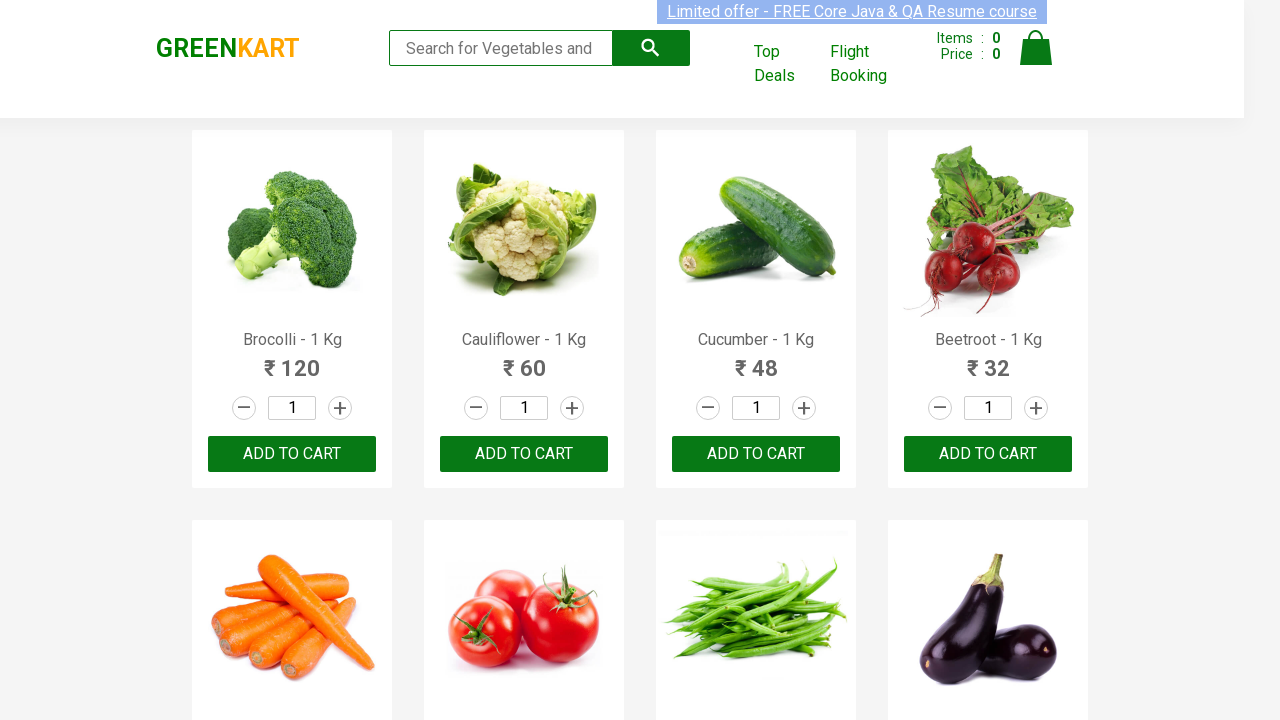

Retrieved all product name elements
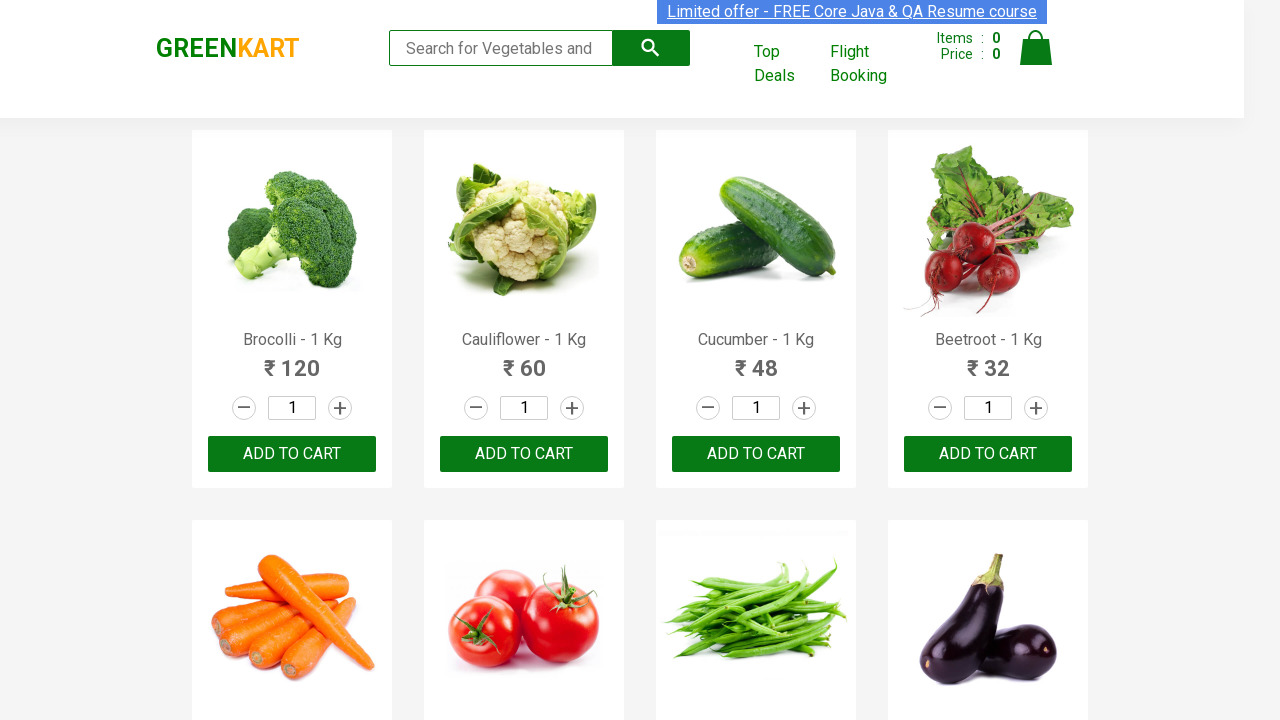

Clicked 'Add to Cart' button for Brocolli at (292, 454) on div.product-action button >> nth=0
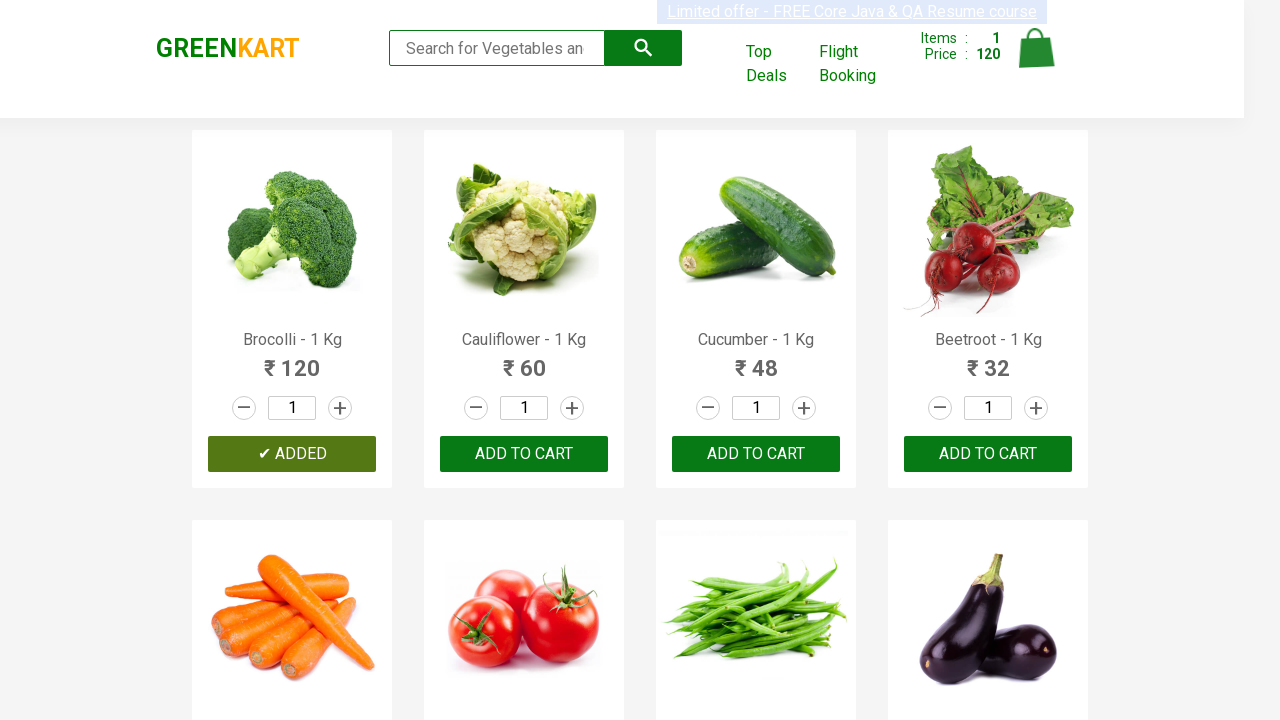

Clicked 'Add to Cart' button for Cauliflower at (524, 454) on div.product-action button >> nth=1
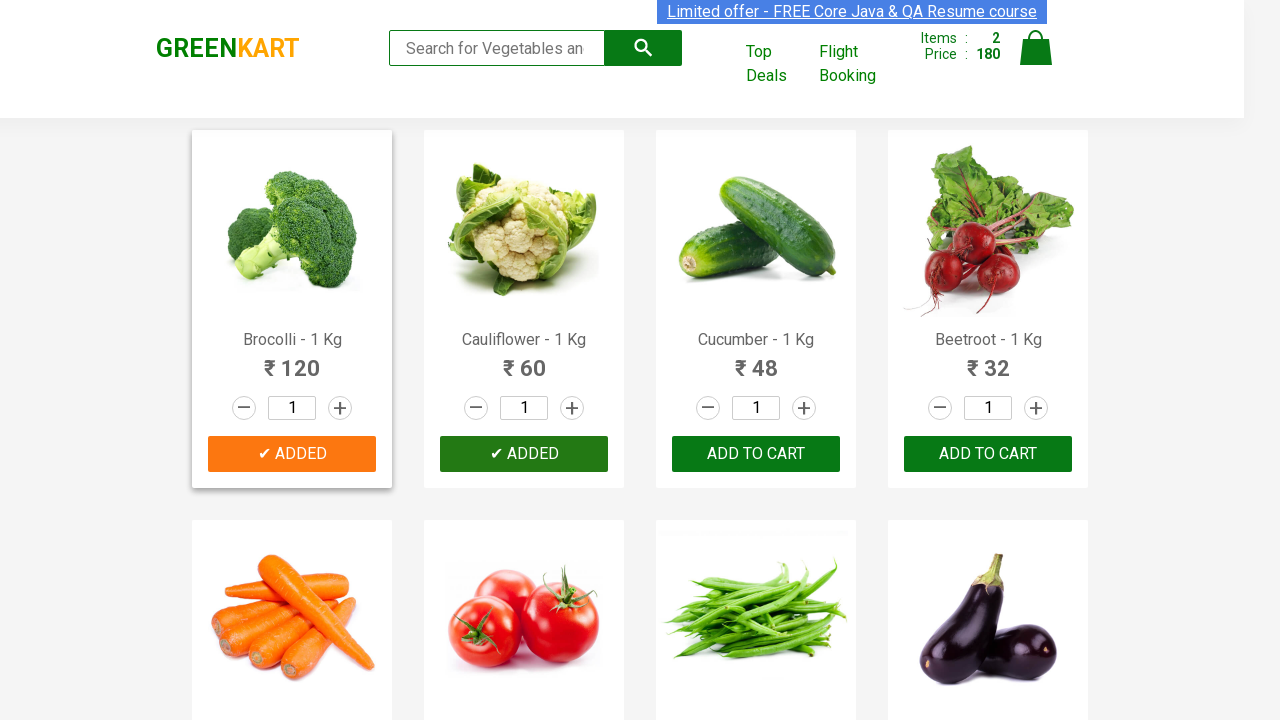

Clicked 'Add to Cart' button for Beetroot at (988, 454) on div.product-action button >> nth=3
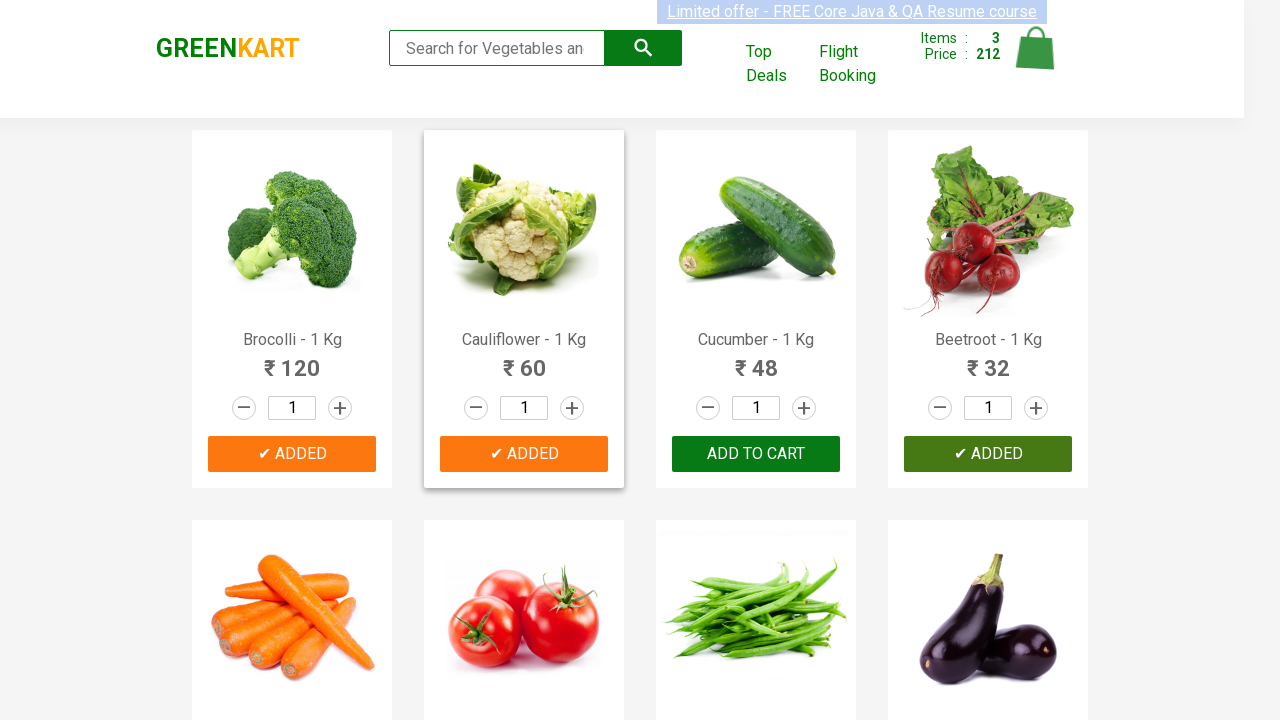

Successfully added all 3 desired vegetables to cart
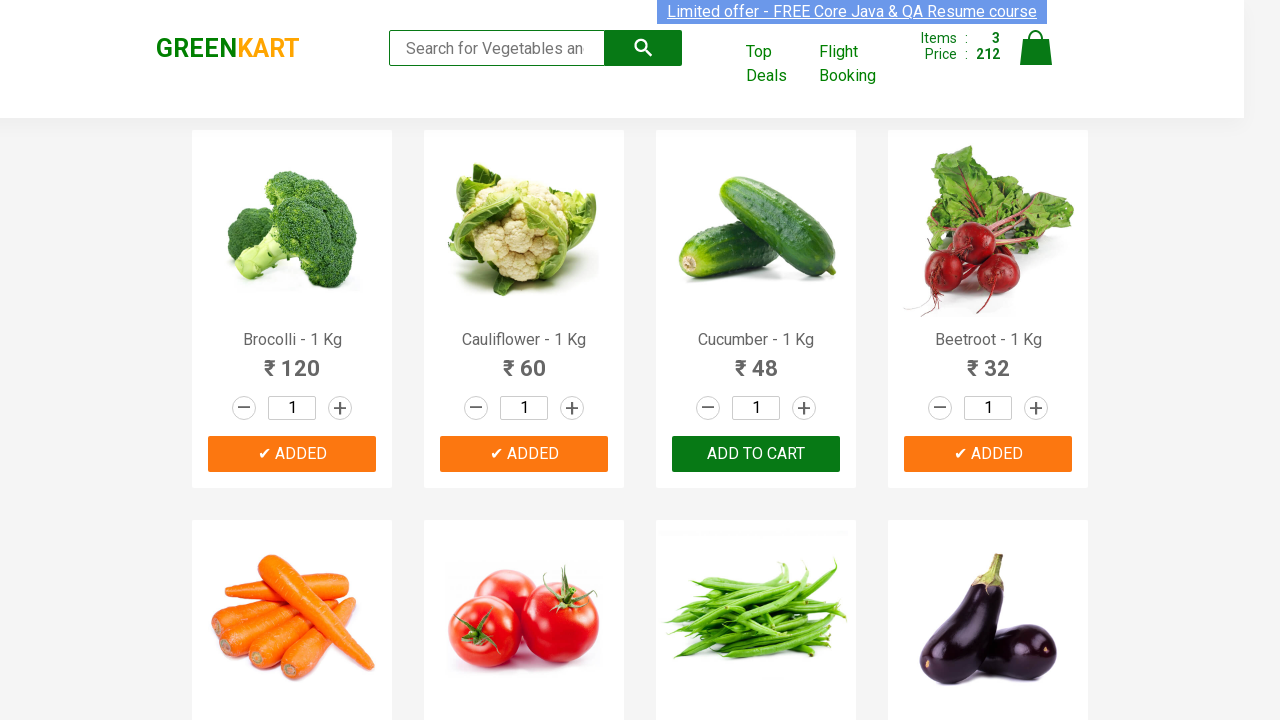

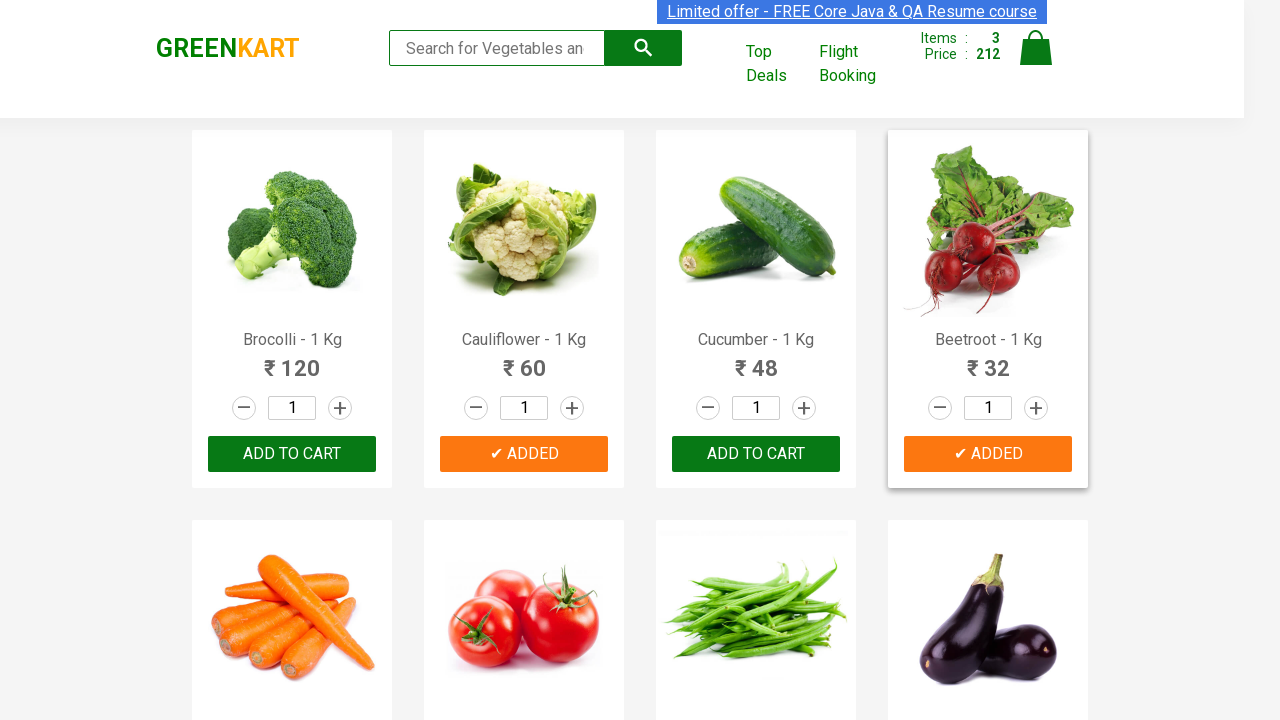